Tests page scrolling functionality by executing JavaScript to scroll to the bottom of the page, which triggers lazy loading of content.

Starting URL: https://www.douban.com/

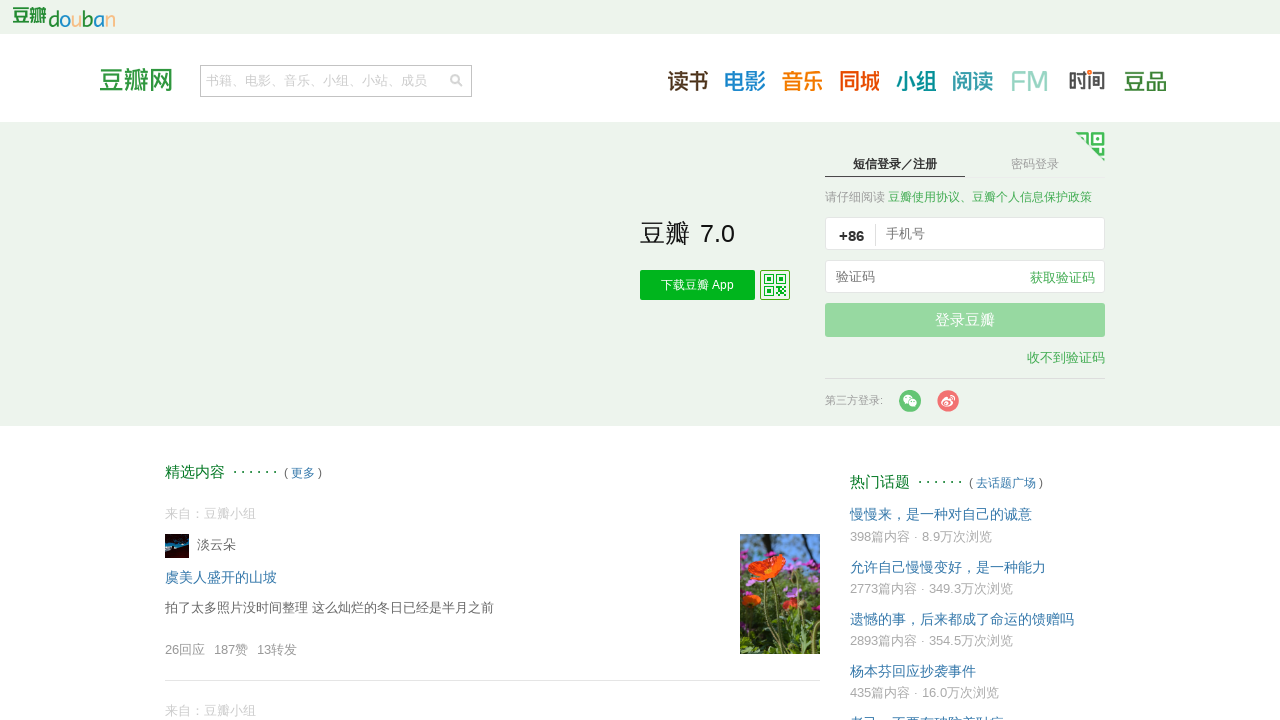

Executed JavaScript to scroll page to bottom, triggering lazy loading
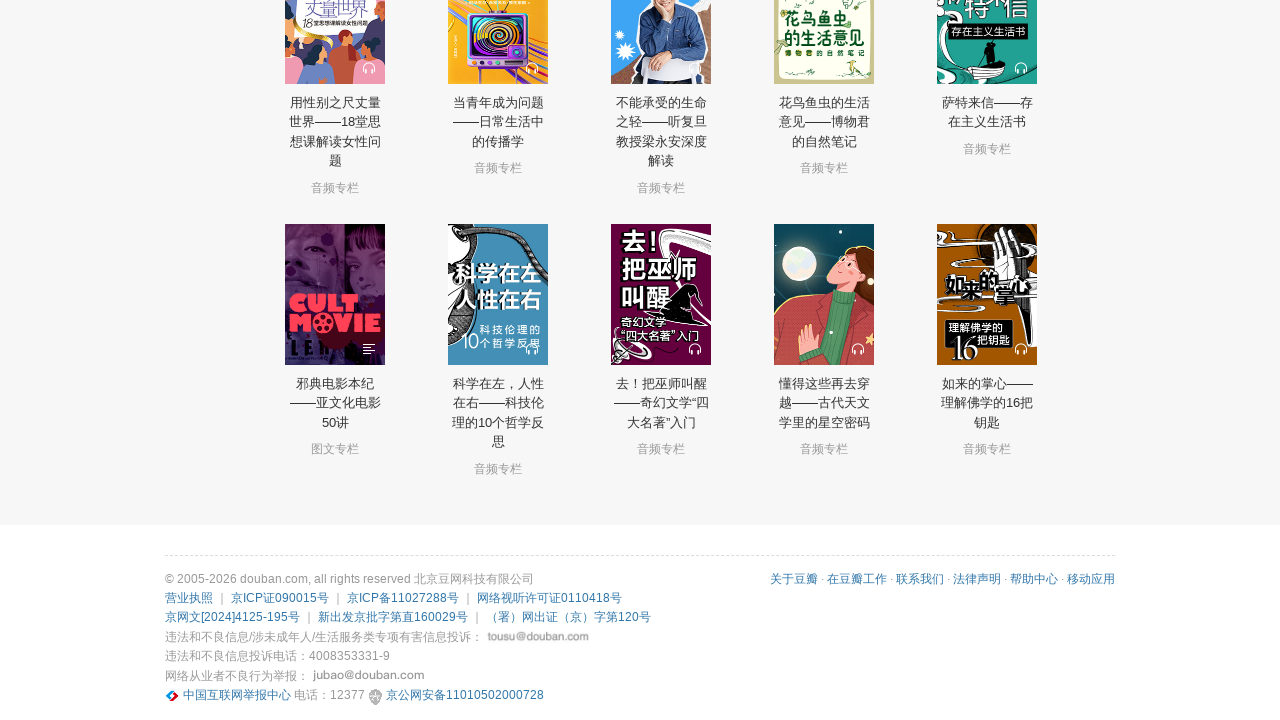

Waited 2 seconds for lazy-loaded content to load via AJAX requests
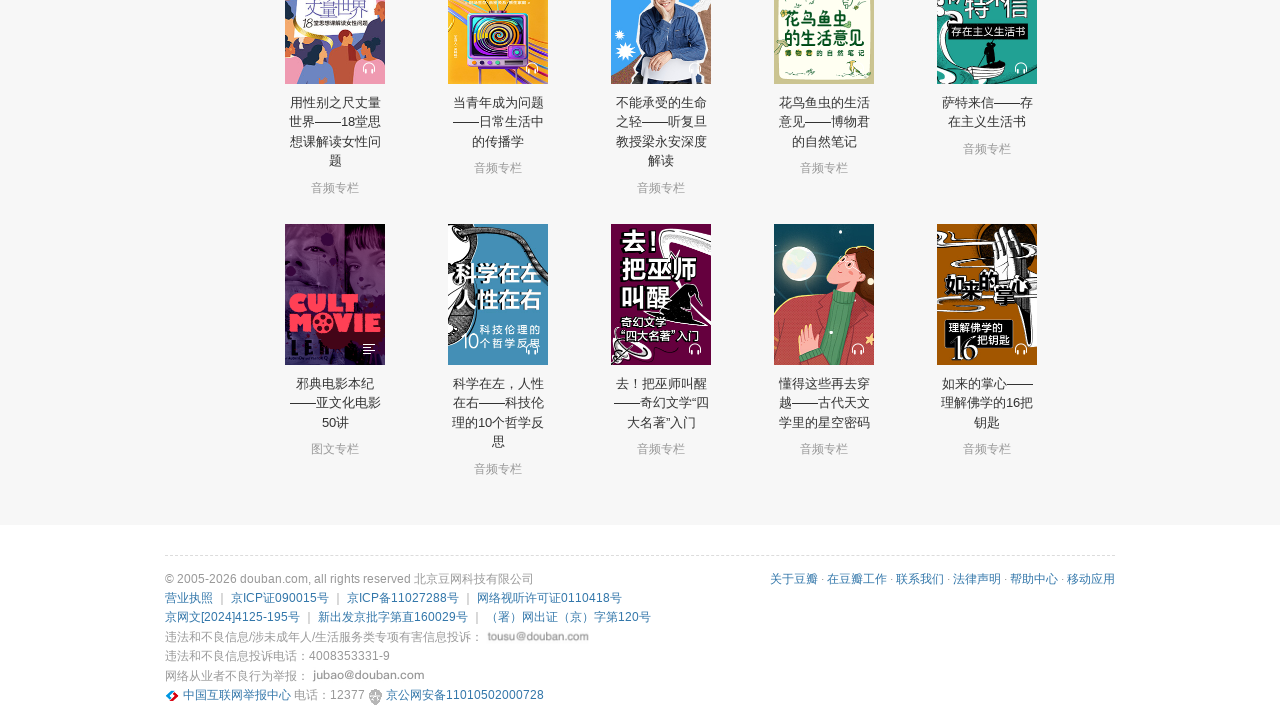

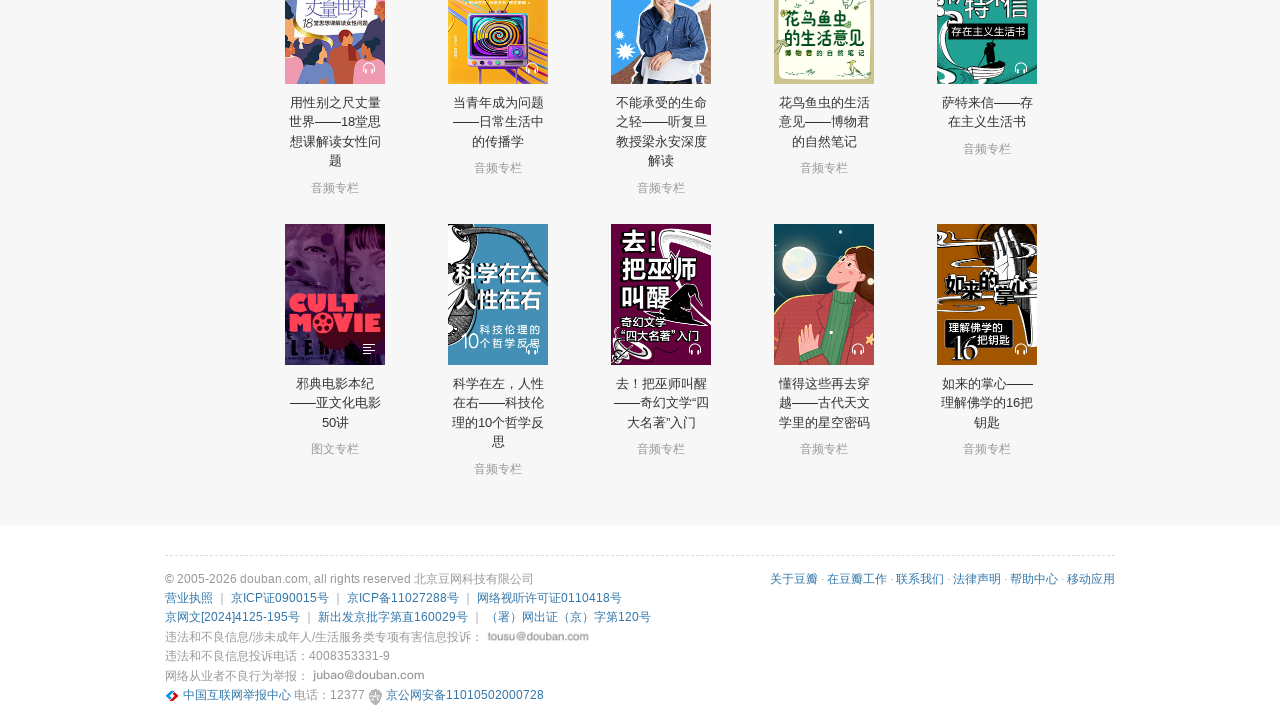